Navigates to a course automation website and verifies the presence of h1 title and h4 elements on the page

Starting URL: https://cursoautomacao.netlify.app/

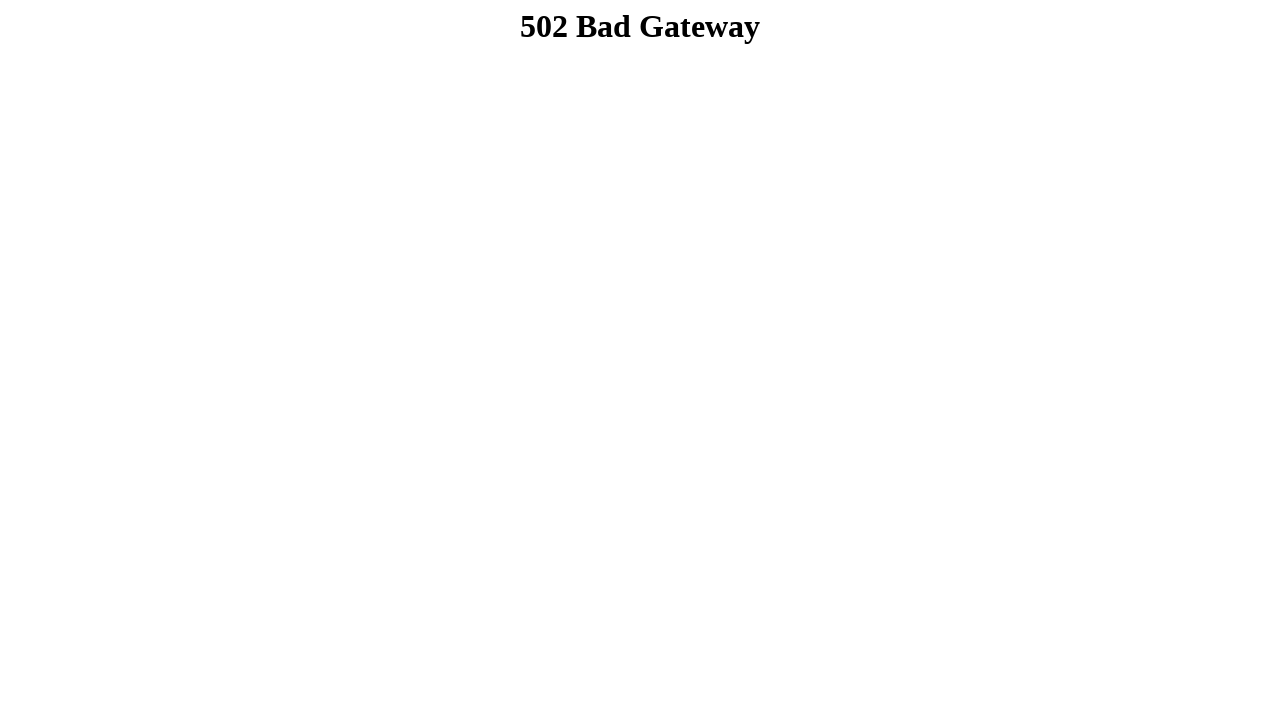

Navigated to course automation website
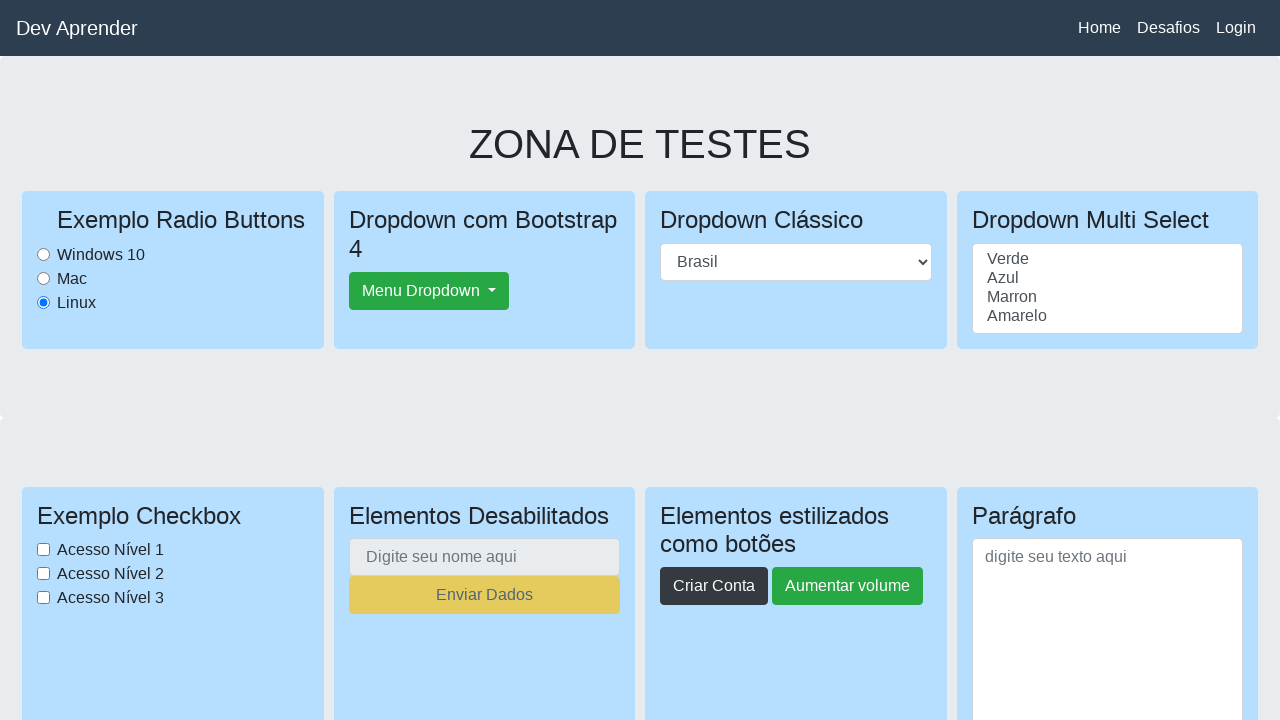

h1 title element is present on the page
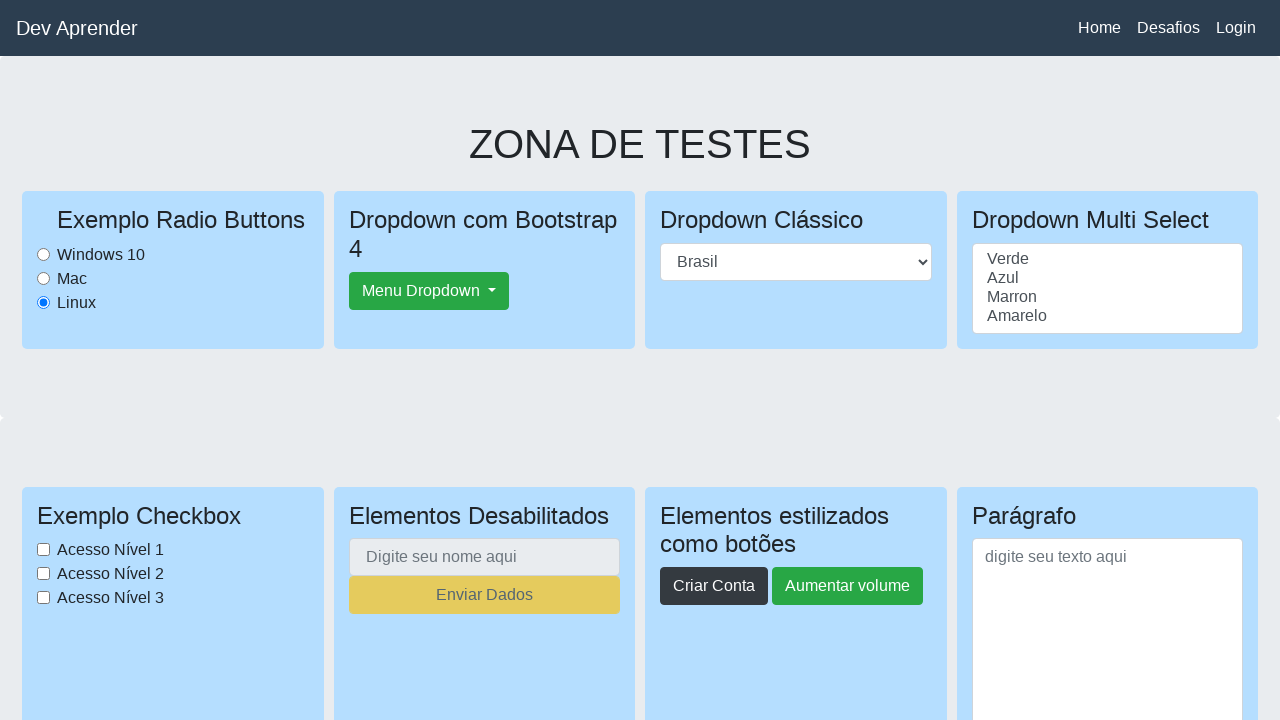

h4 elements are present on the page
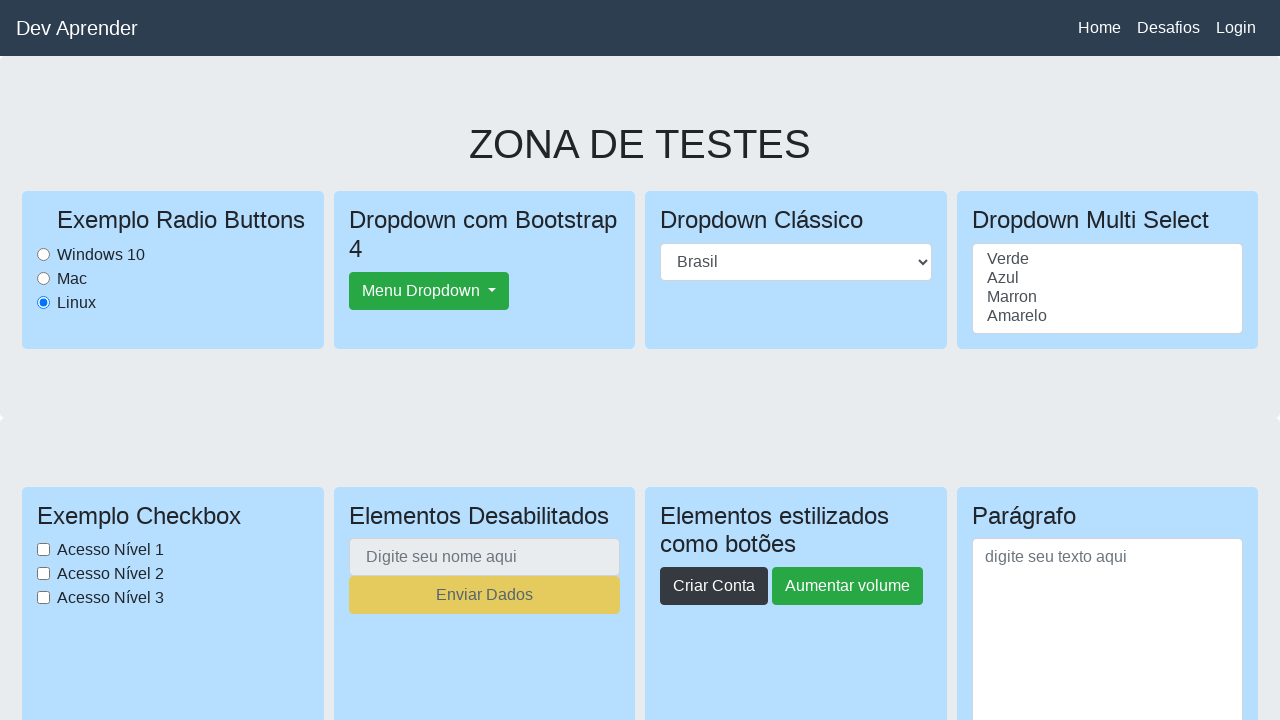

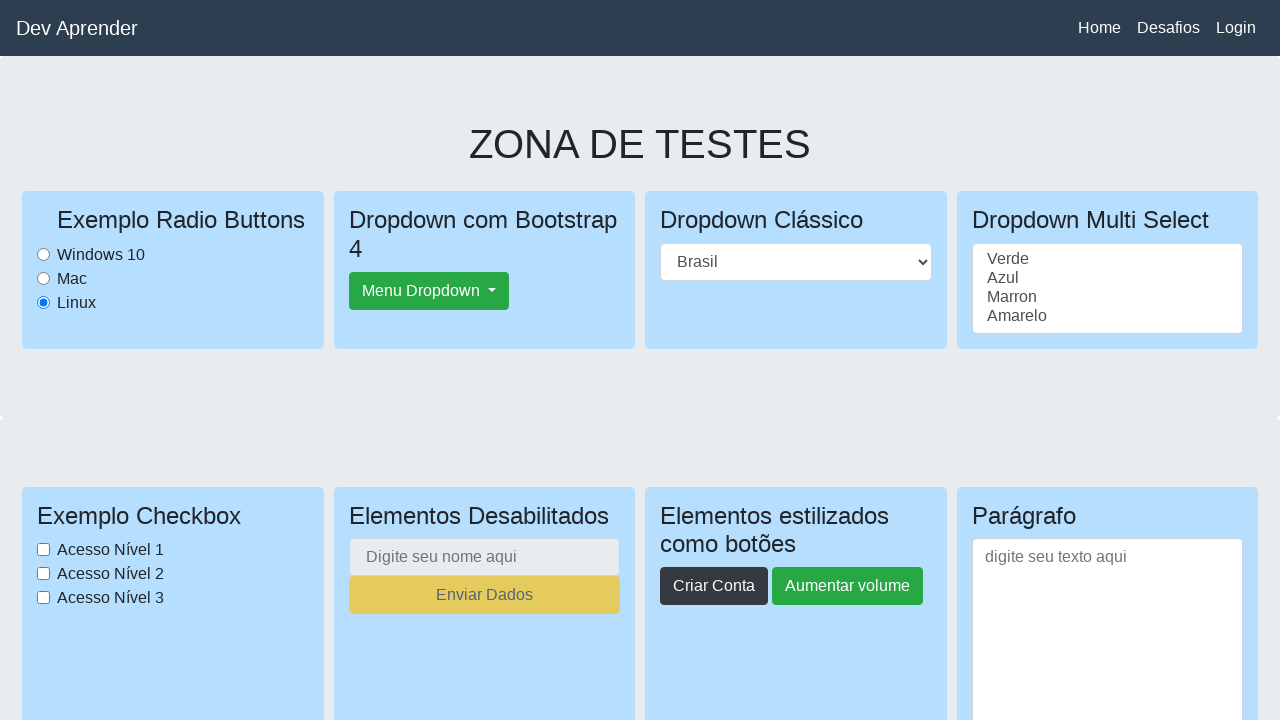